Tests handling a JavaScript prompt alert by clicking a button to trigger it, entering text into the prompt, and accepting the dialog

Starting URL: https://v1.training-support.net/selenium/javascript-alerts

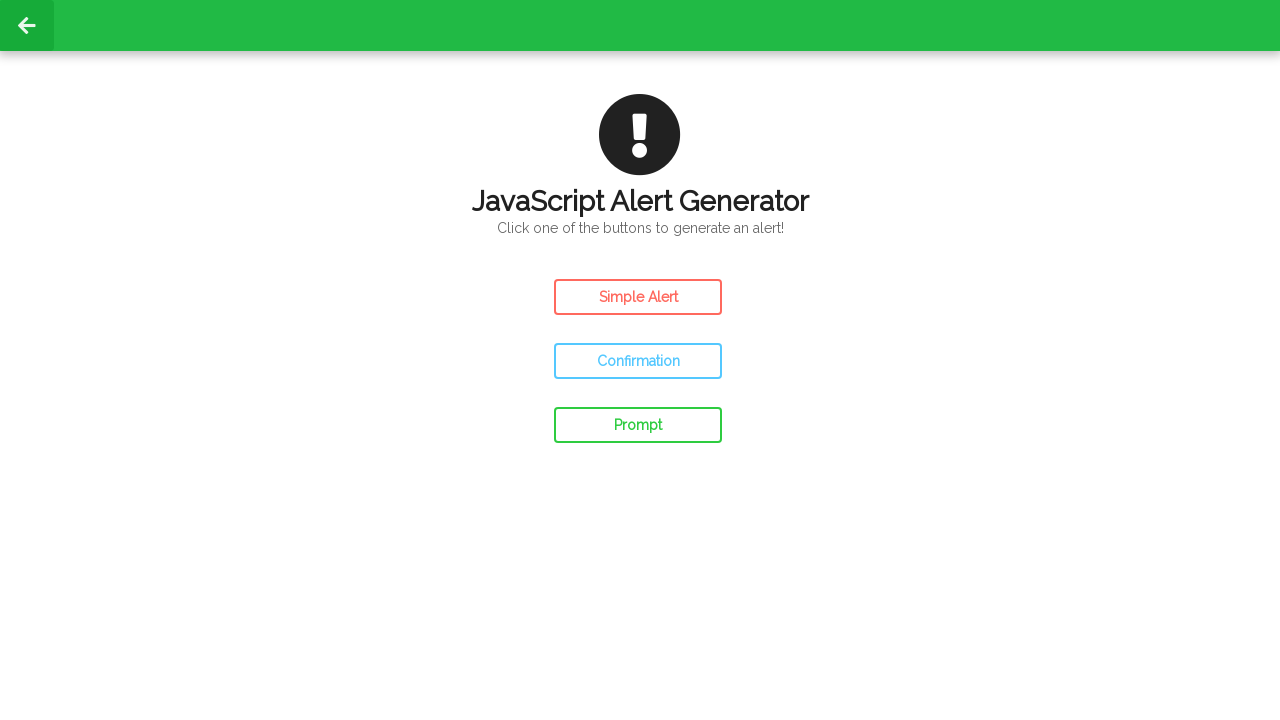

Registered dialog handler to accept prompt with text 'Awesome!'
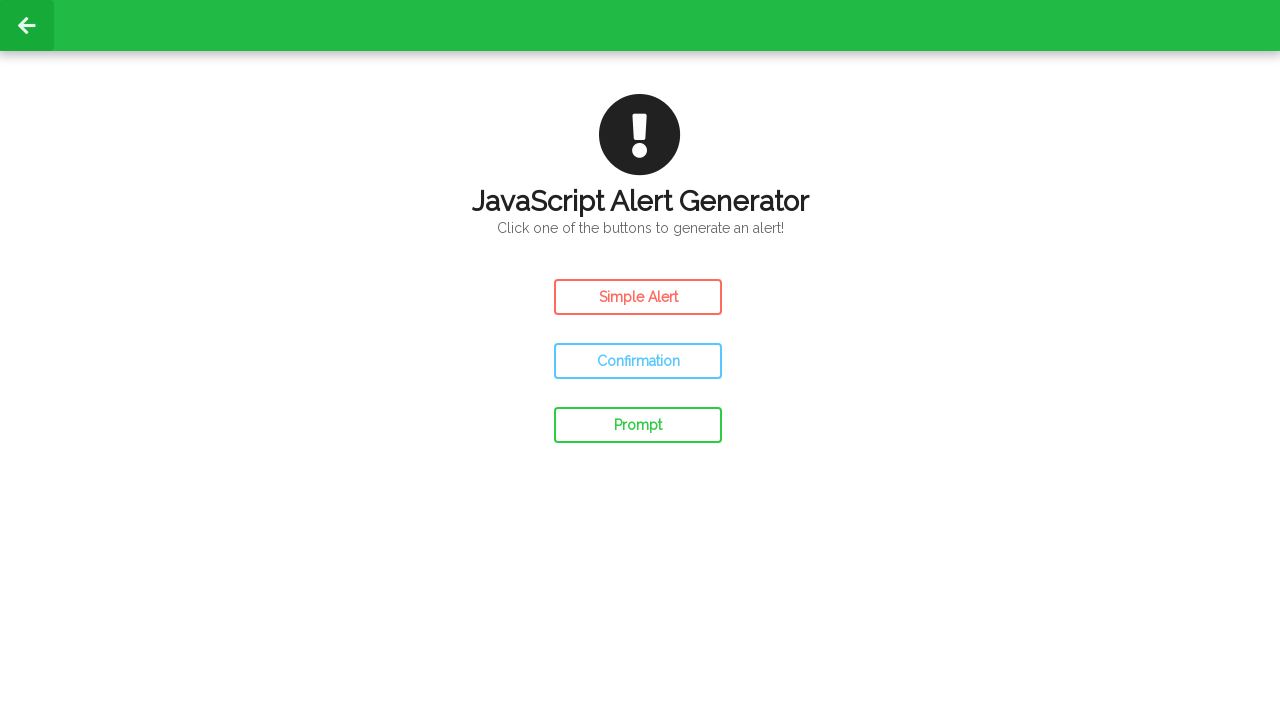

Clicked prompt button to trigger JavaScript prompt alert at (638, 425) on #prompt
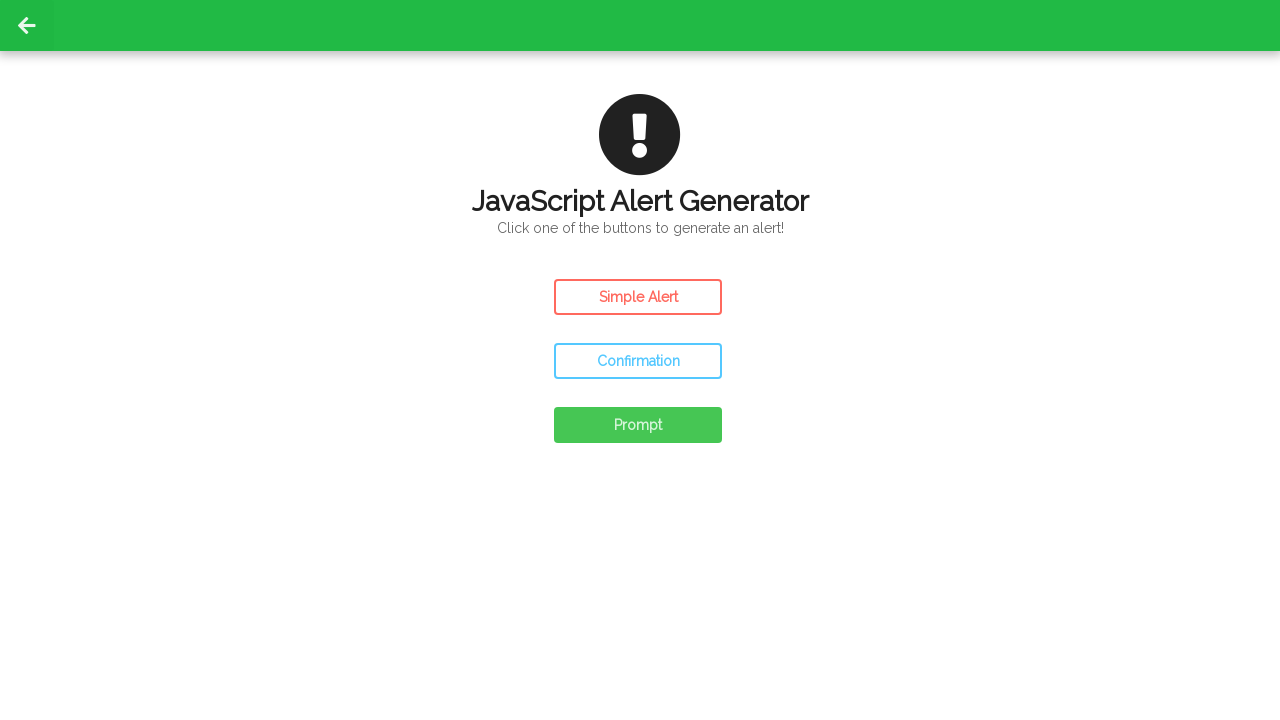

Waited 500ms for dialog to be handled and dismissed
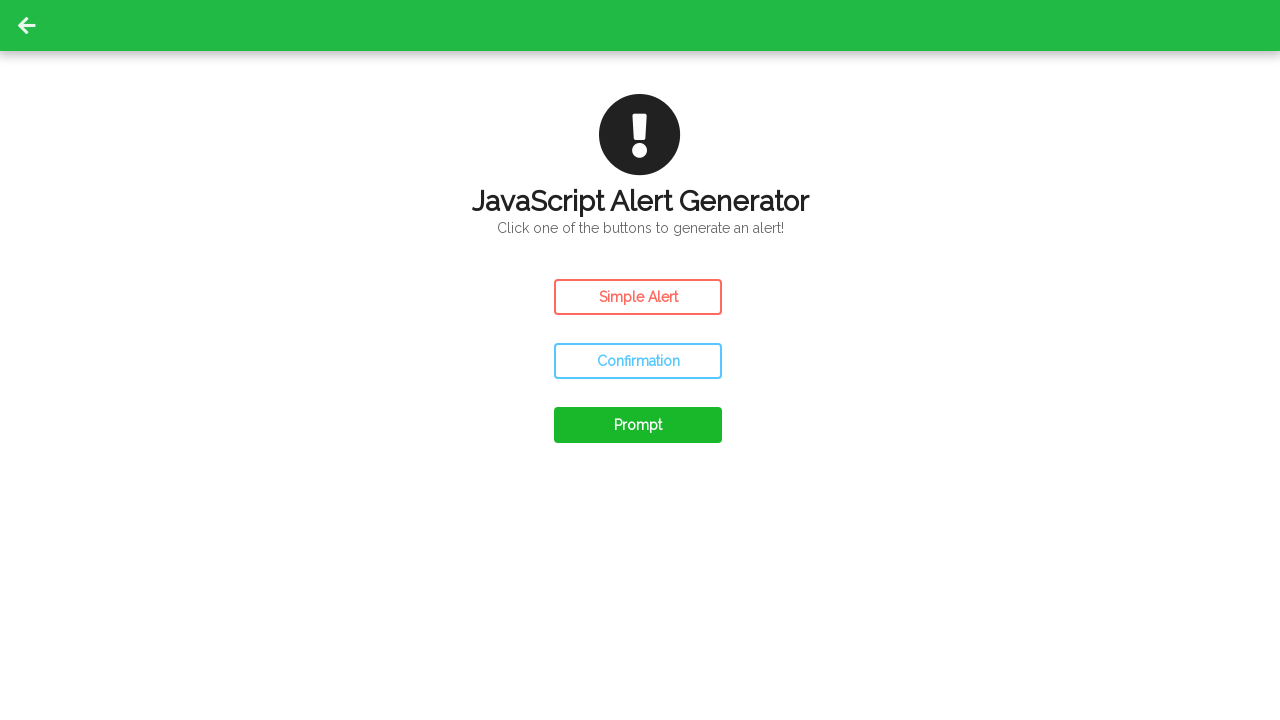

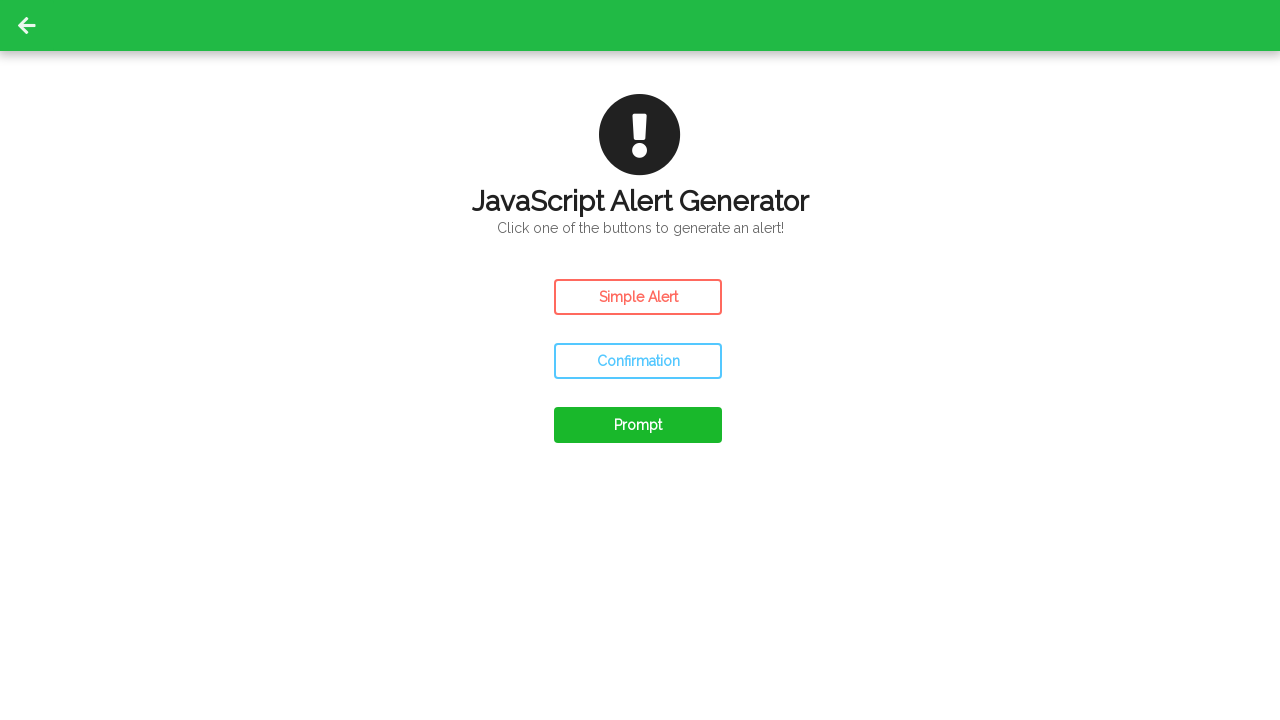